Tests that clicking the "Add Dependency" button displays the correct terminal command "ng add _____"

Starting URL: https://angular-qa-recruitment-app.netlify.app/

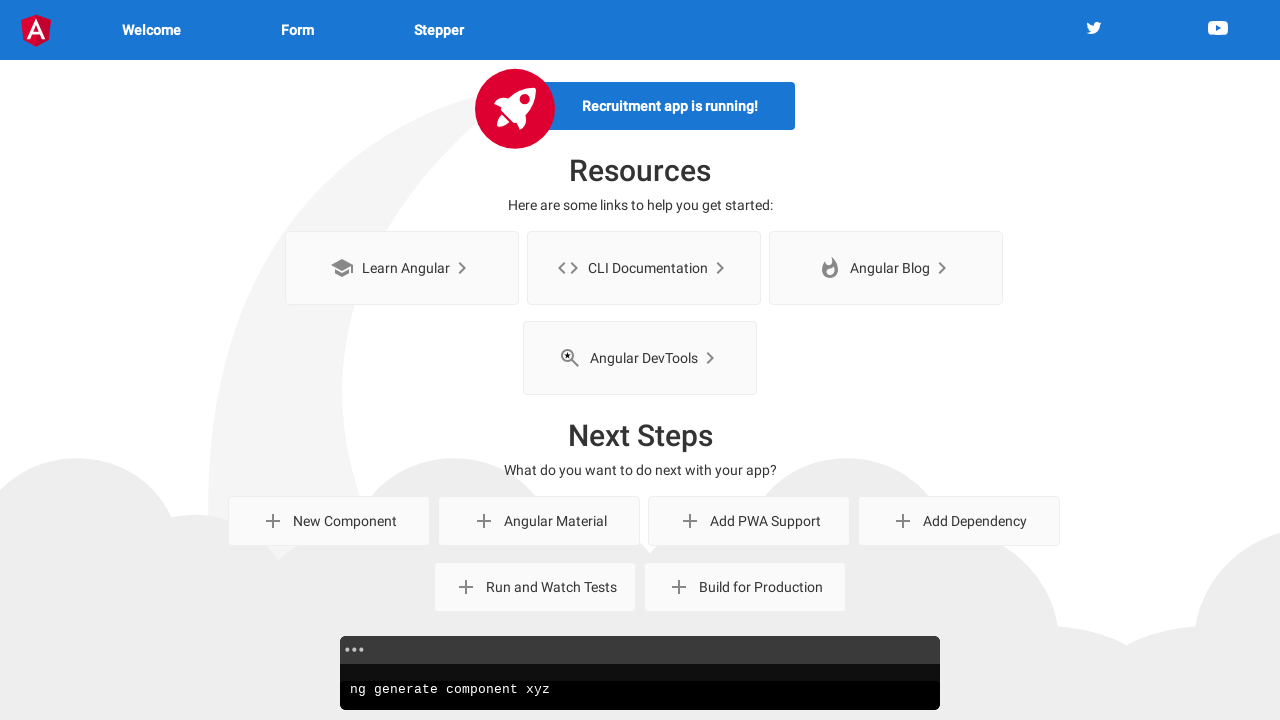

Clicked the 'Add Dependency' button at (959, 521) on internal:role=button[name="Add Dependency"i]
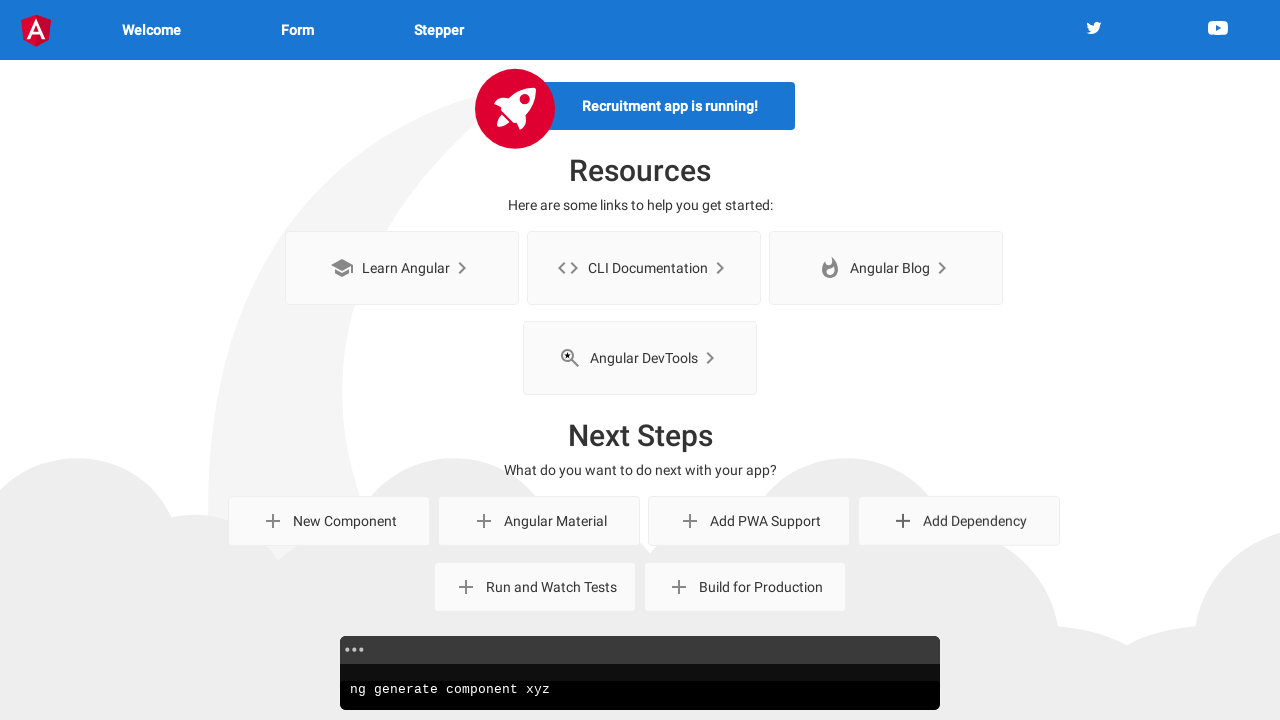

Terminal element loaded with ng add command
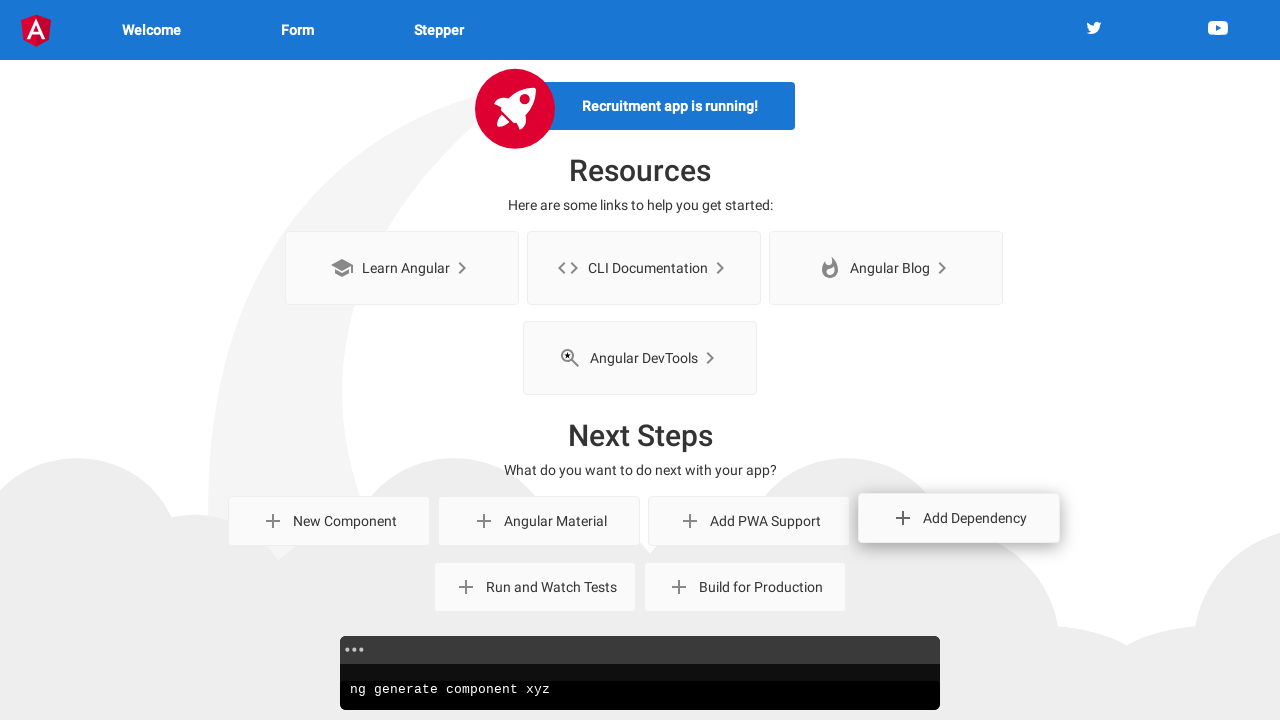

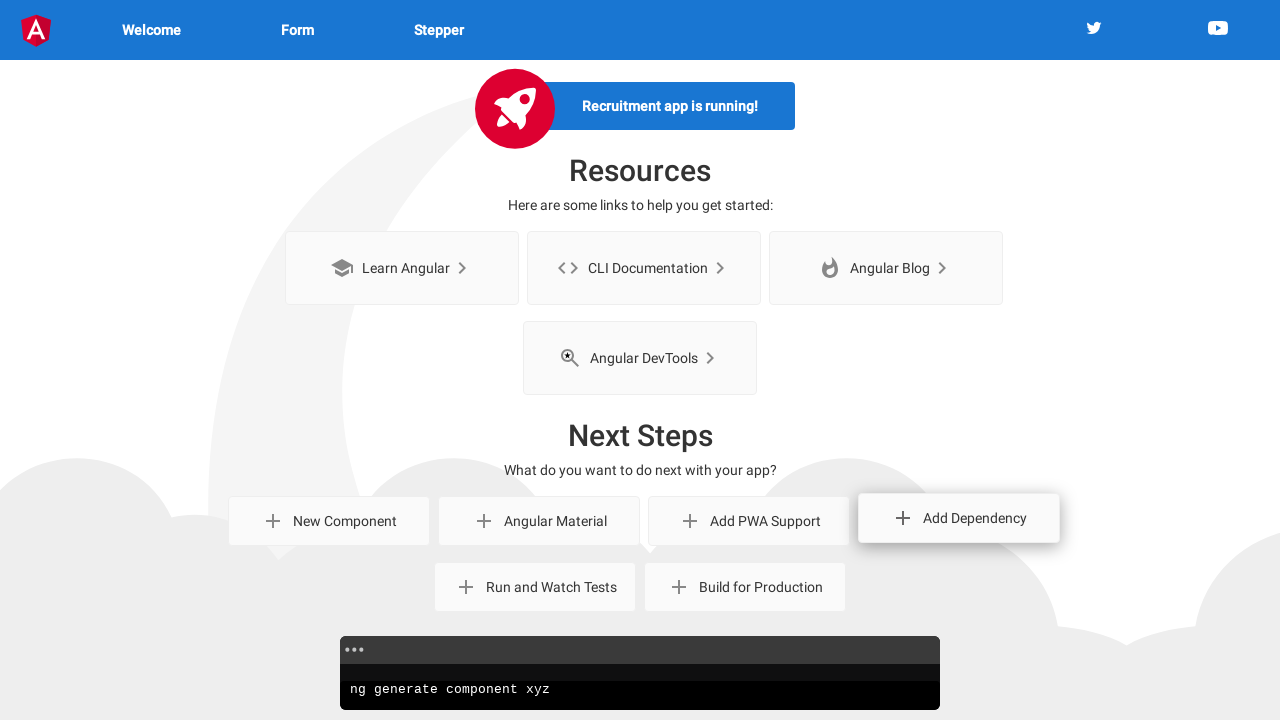